Tests that a todo is deleted when edited to have an empty name

Starting URL: http://todomvc.com/examples/typescript-angular

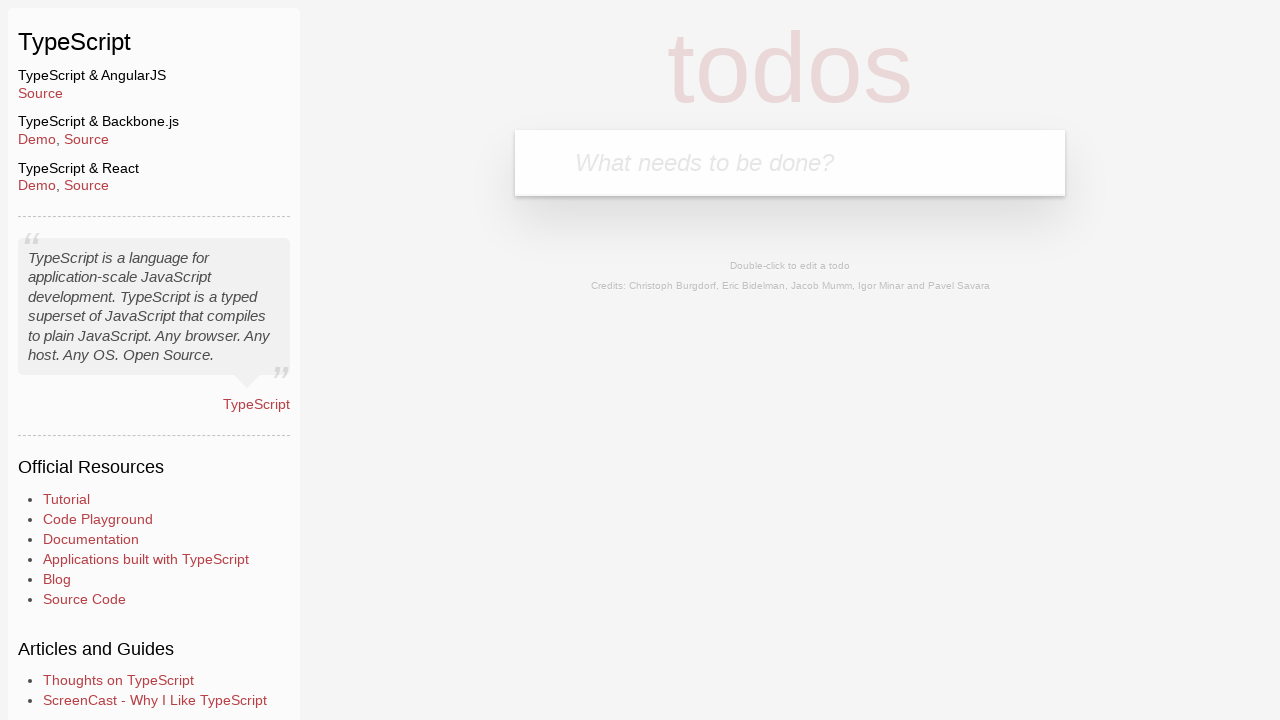

Filled todo input field with 'toEditForEmpty' on body > section > header > form > input
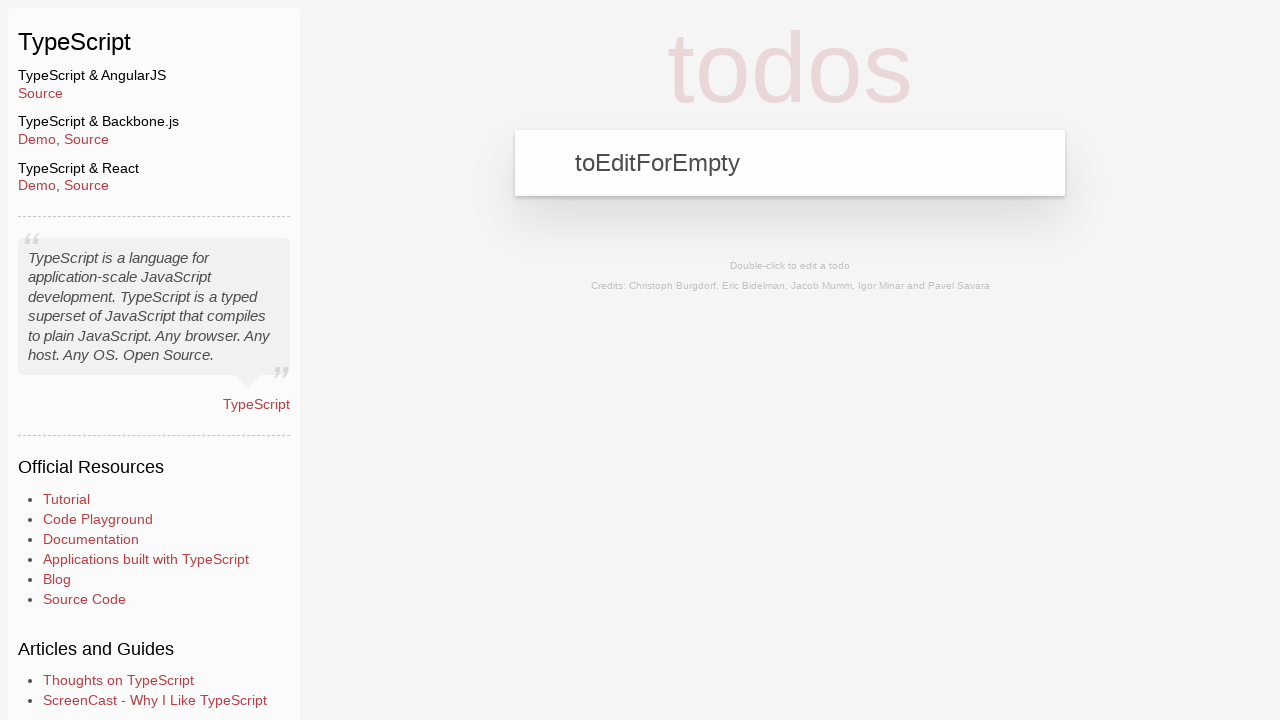

Pressed Enter to add todo on body > section > header > form > input
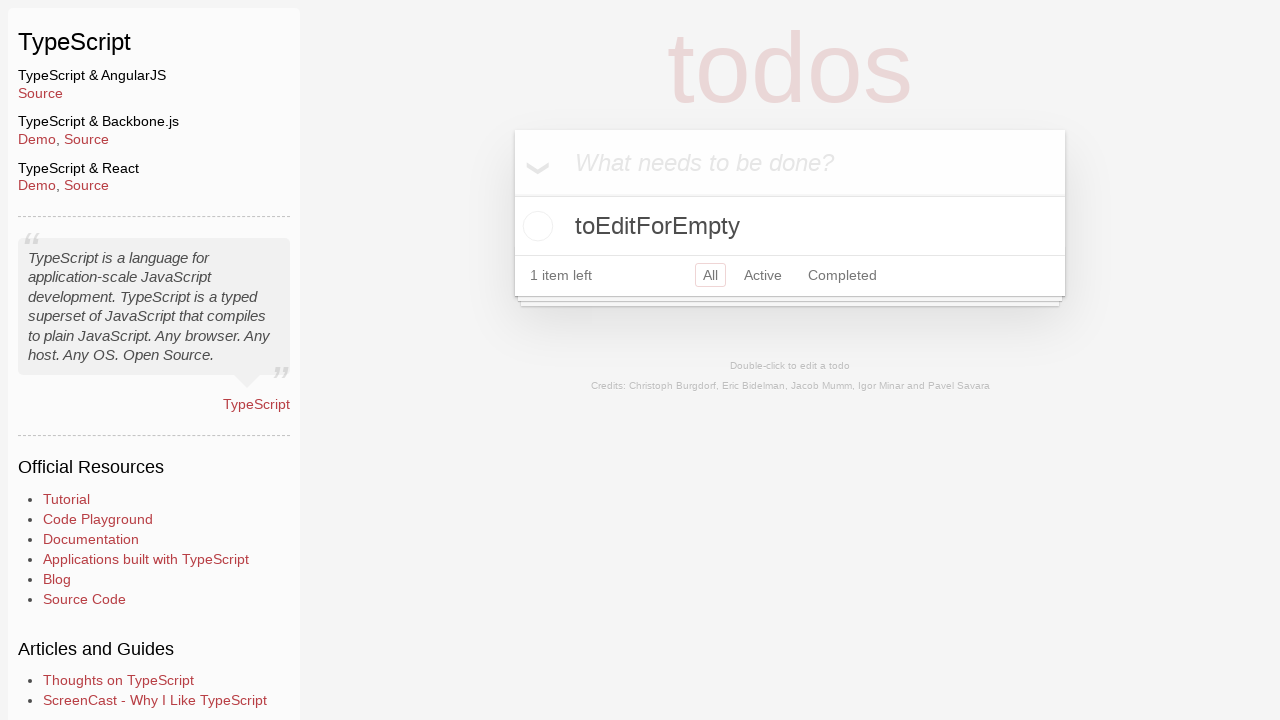

Double-clicked todo to enter edit mode at (790, 226) on body > section > section > ul > li > div > label
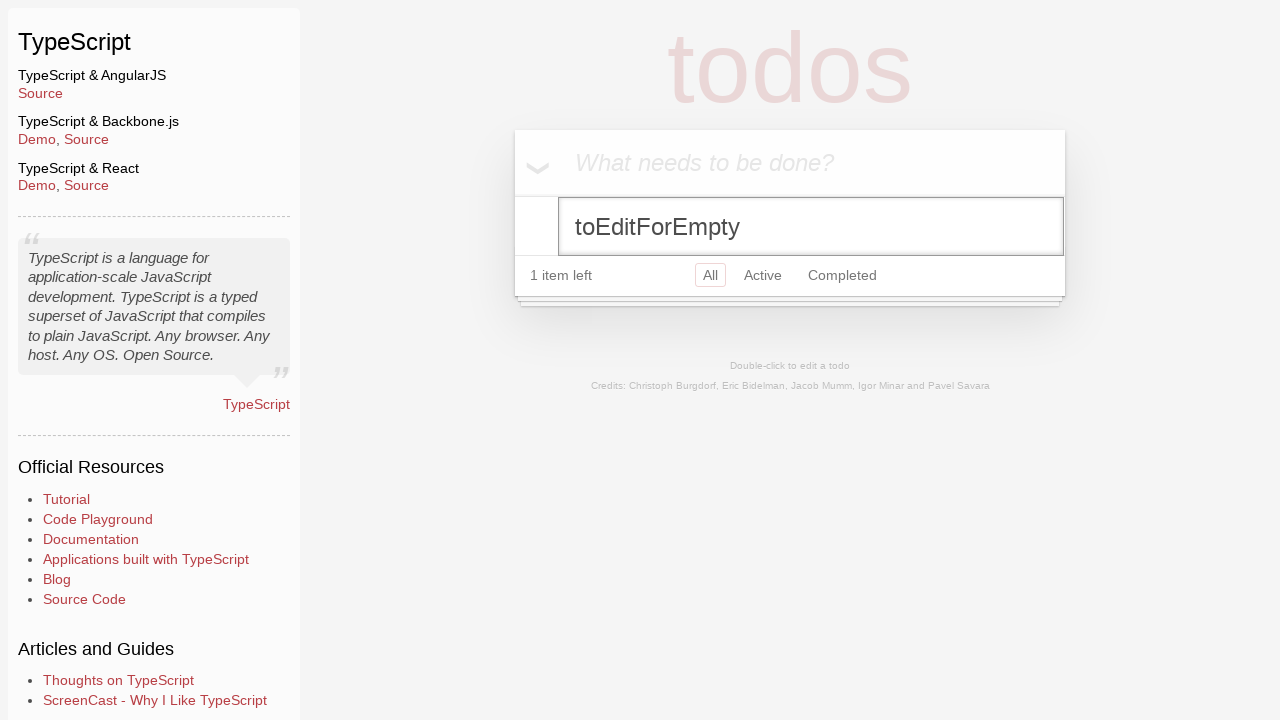

Pressed Backspace to clear character 1 of 14 on body > section > section > ul > li:nth-child(1) > form > input
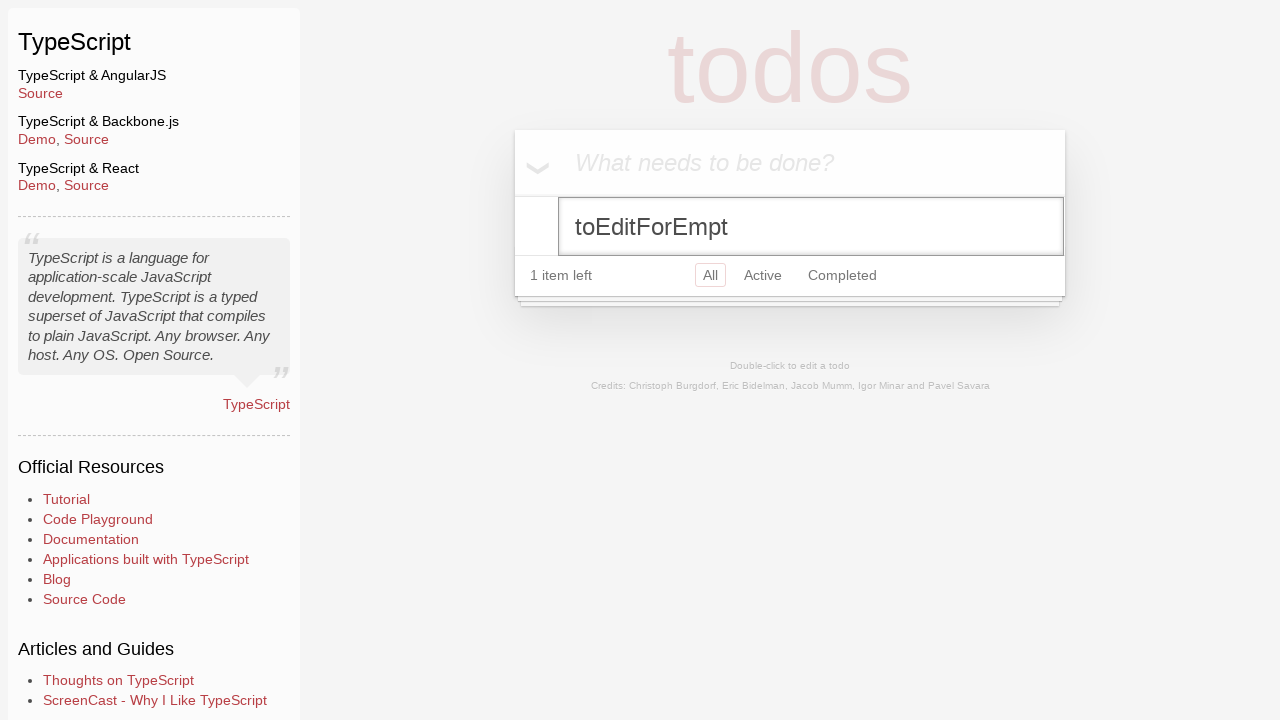

Pressed Backspace to clear character 2 of 14 on body > section > section > ul > li:nth-child(1) > form > input
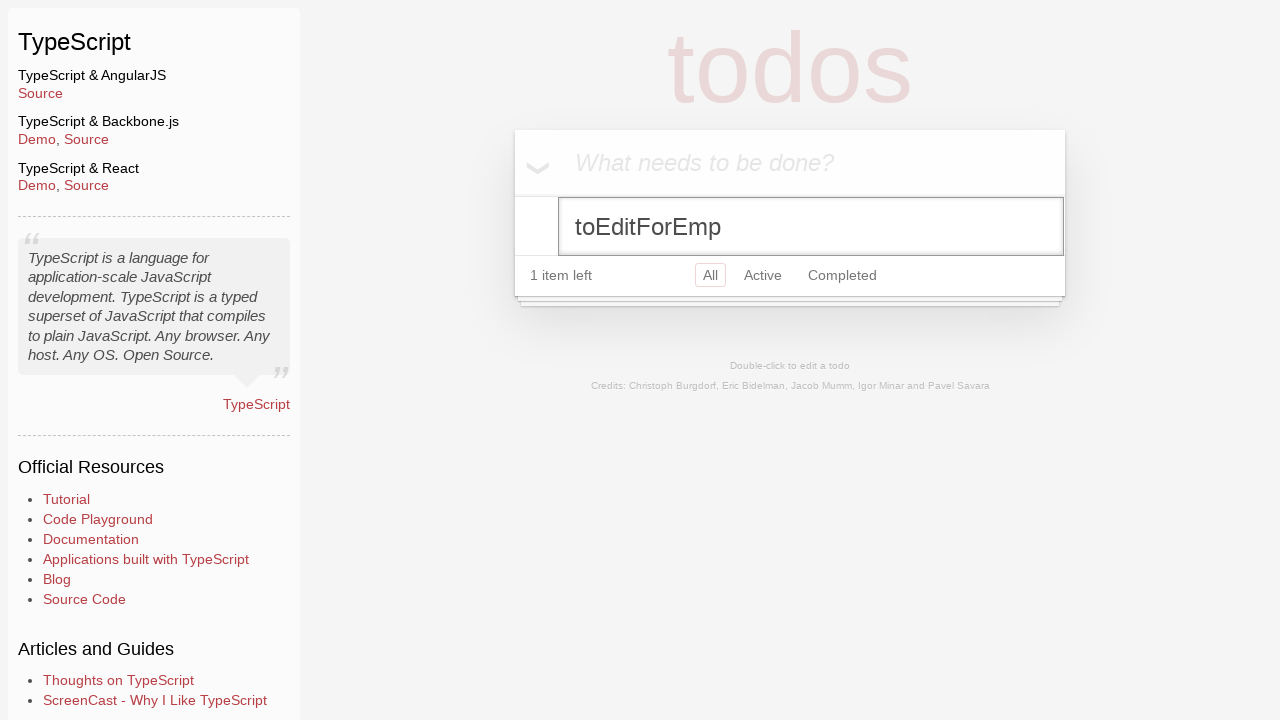

Pressed Backspace to clear character 3 of 14 on body > section > section > ul > li:nth-child(1) > form > input
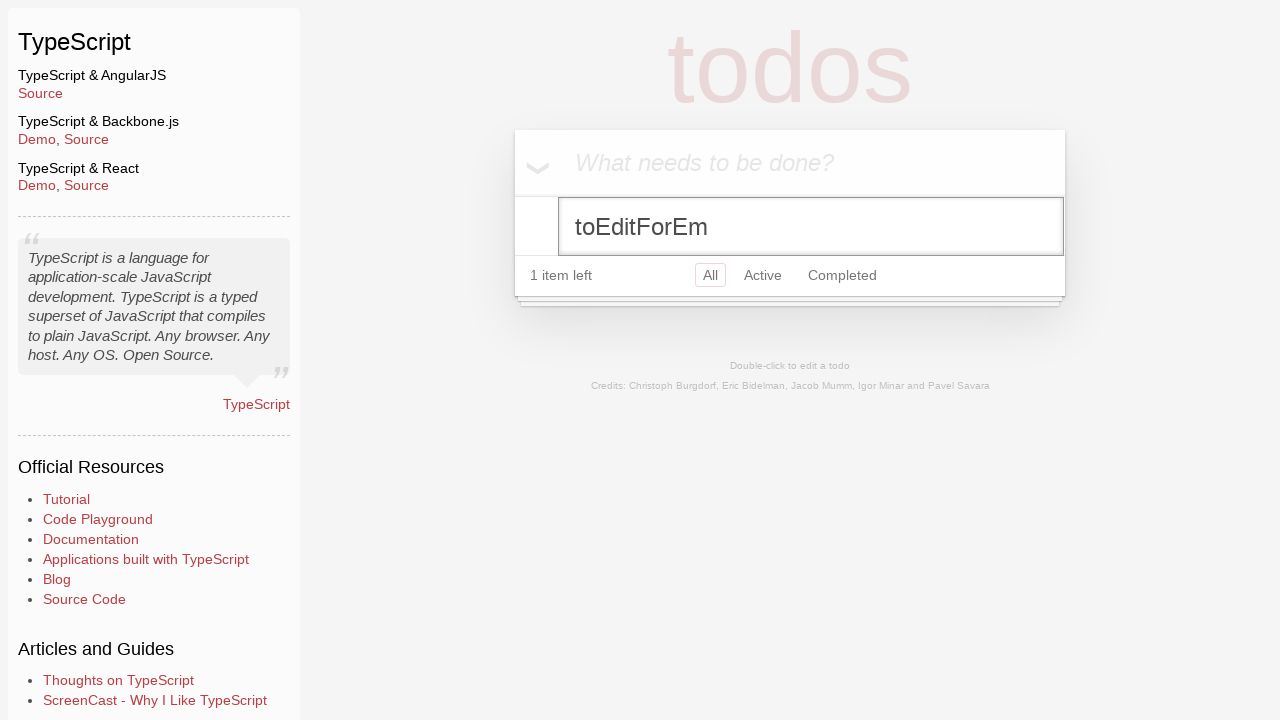

Pressed Backspace to clear character 4 of 14 on body > section > section > ul > li:nth-child(1) > form > input
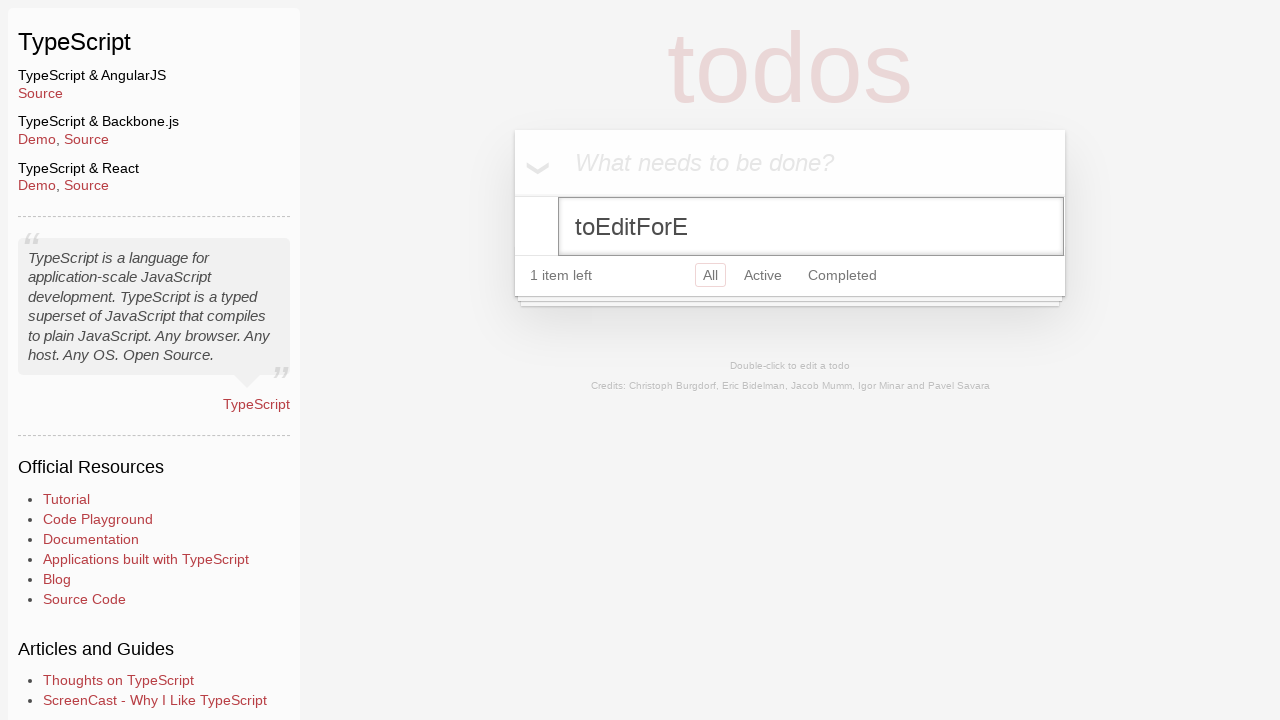

Pressed Backspace to clear character 5 of 14 on body > section > section > ul > li:nth-child(1) > form > input
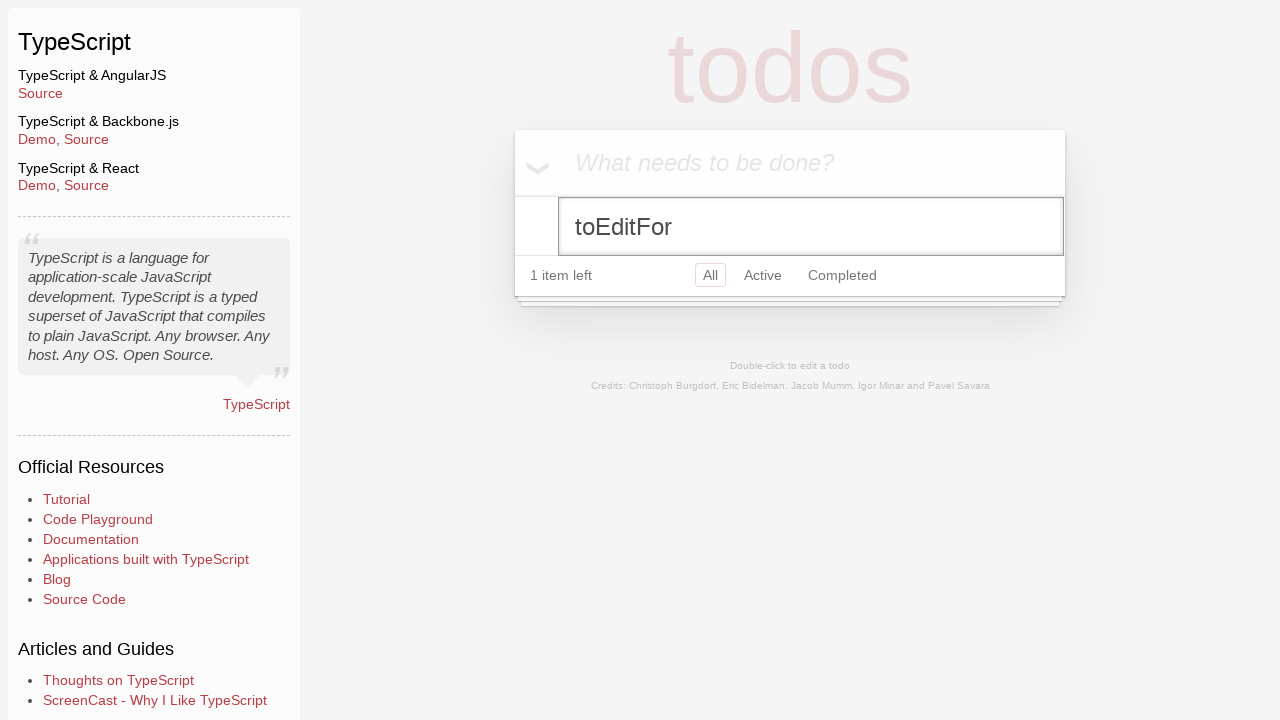

Pressed Backspace to clear character 6 of 14 on body > section > section > ul > li:nth-child(1) > form > input
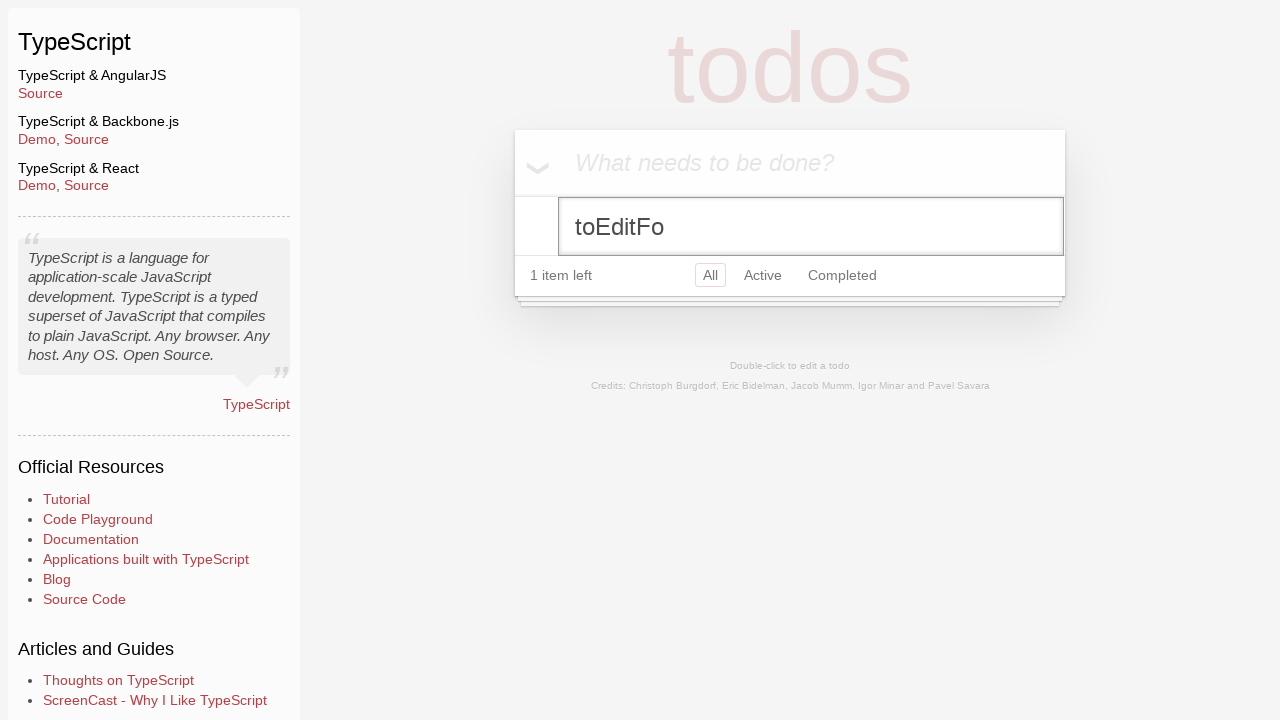

Pressed Backspace to clear character 7 of 14 on body > section > section > ul > li:nth-child(1) > form > input
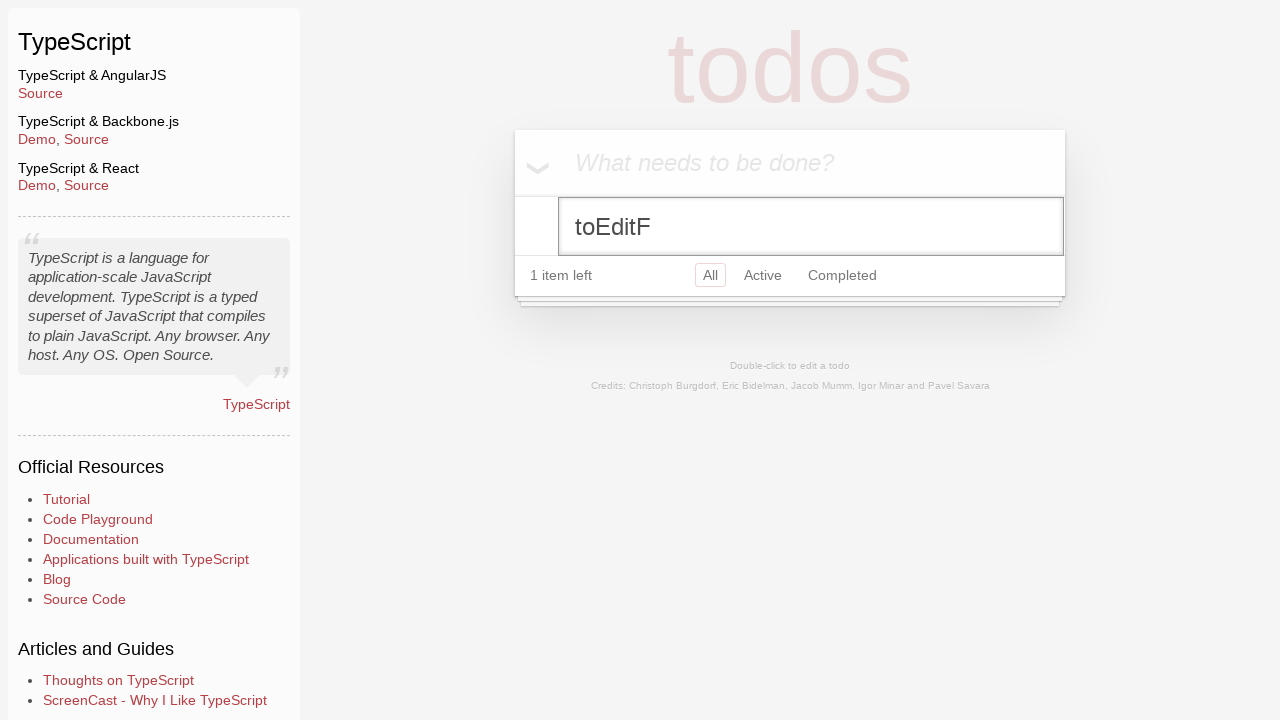

Pressed Backspace to clear character 8 of 14 on body > section > section > ul > li:nth-child(1) > form > input
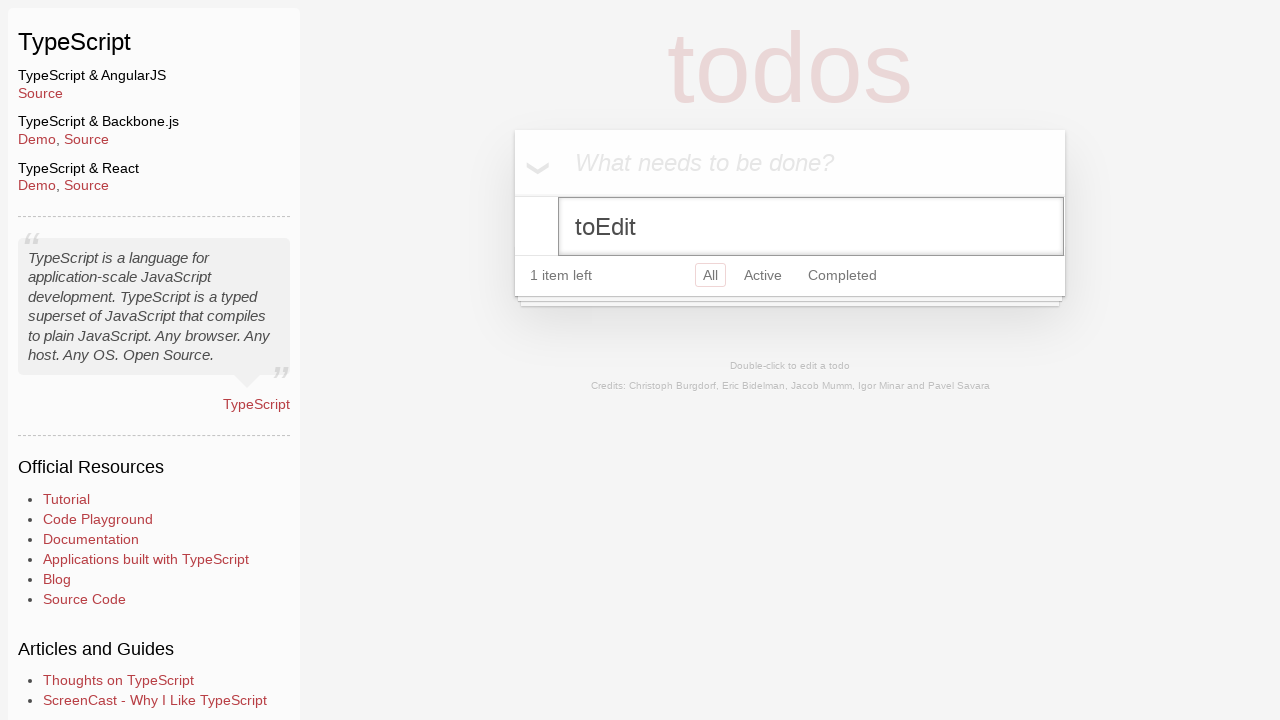

Pressed Backspace to clear character 9 of 14 on body > section > section > ul > li:nth-child(1) > form > input
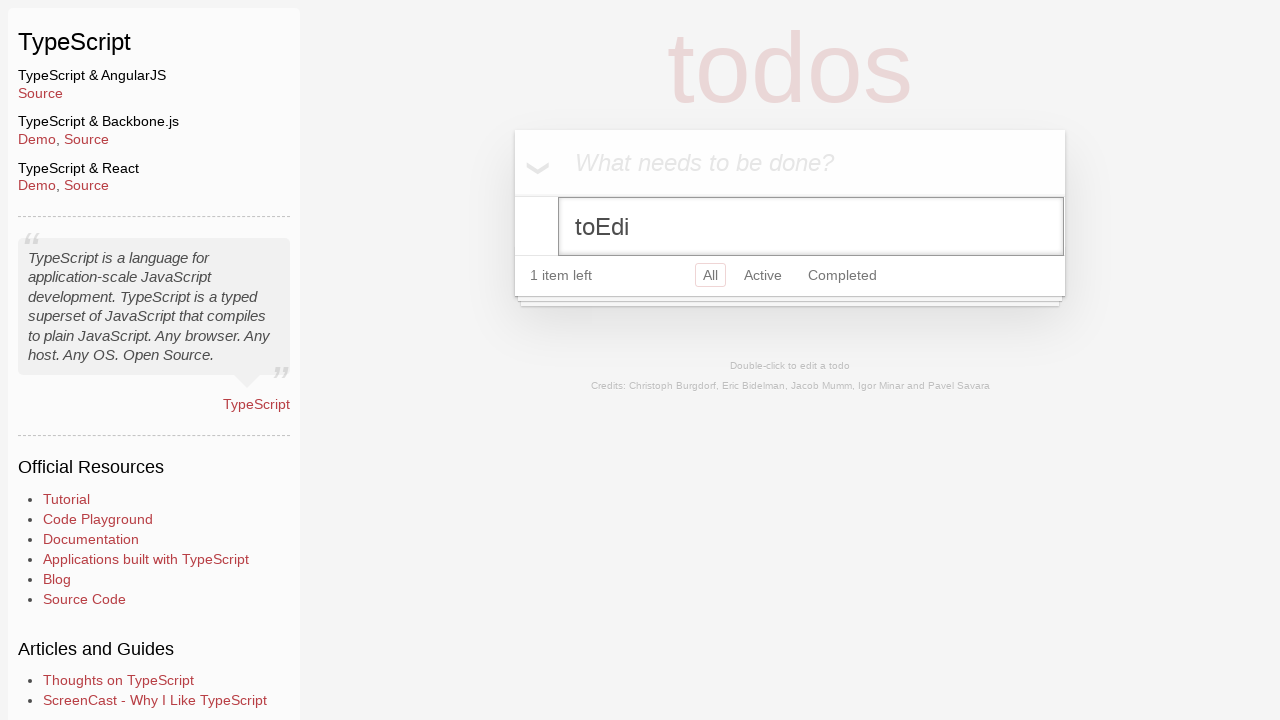

Pressed Backspace to clear character 10 of 14 on body > section > section > ul > li:nth-child(1) > form > input
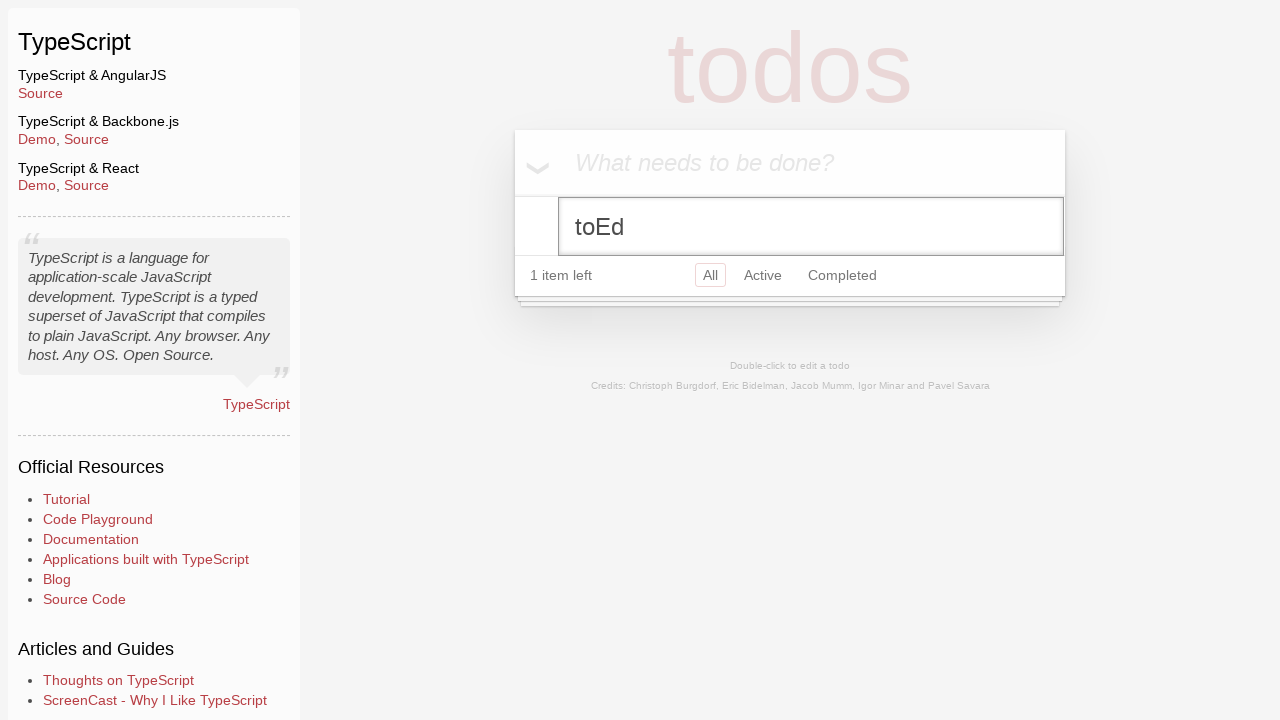

Pressed Backspace to clear character 11 of 14 on body > section > section > ul > li:nth-child(1) > form > input
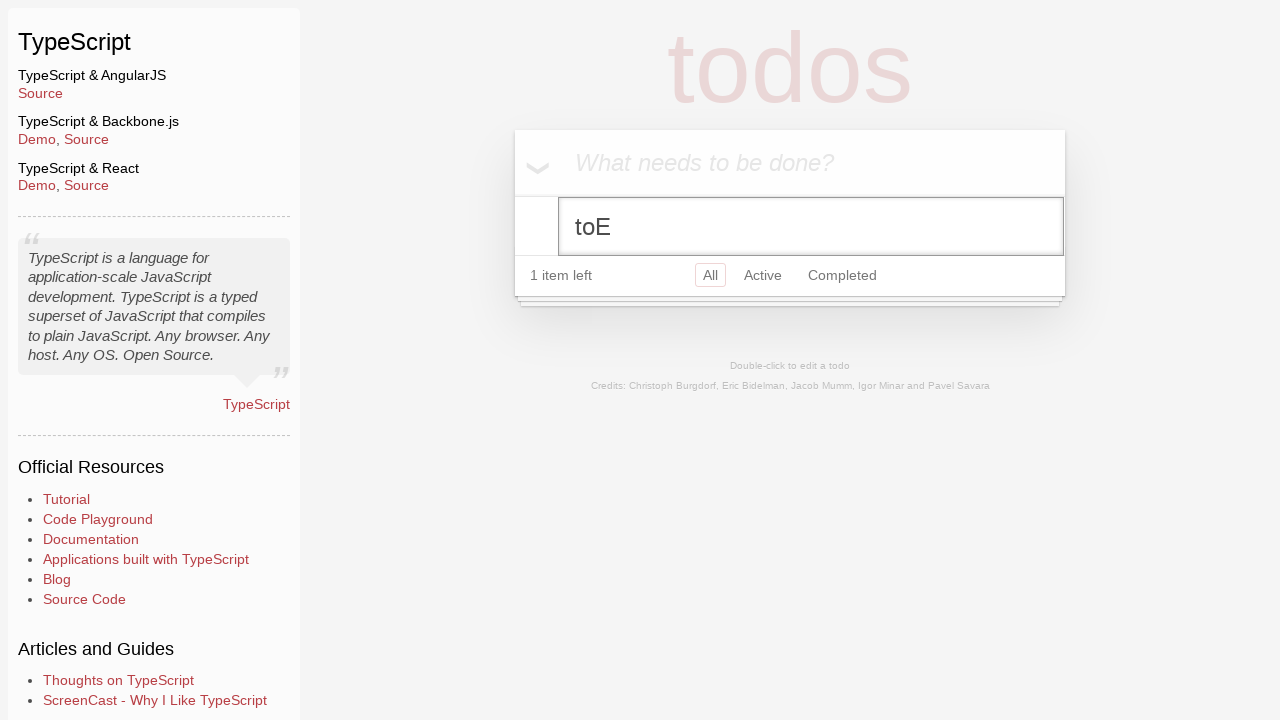

Pressed Backspace to clear character 12 of 14 on body > section > section > ul > li:nth-child(1) > form > input
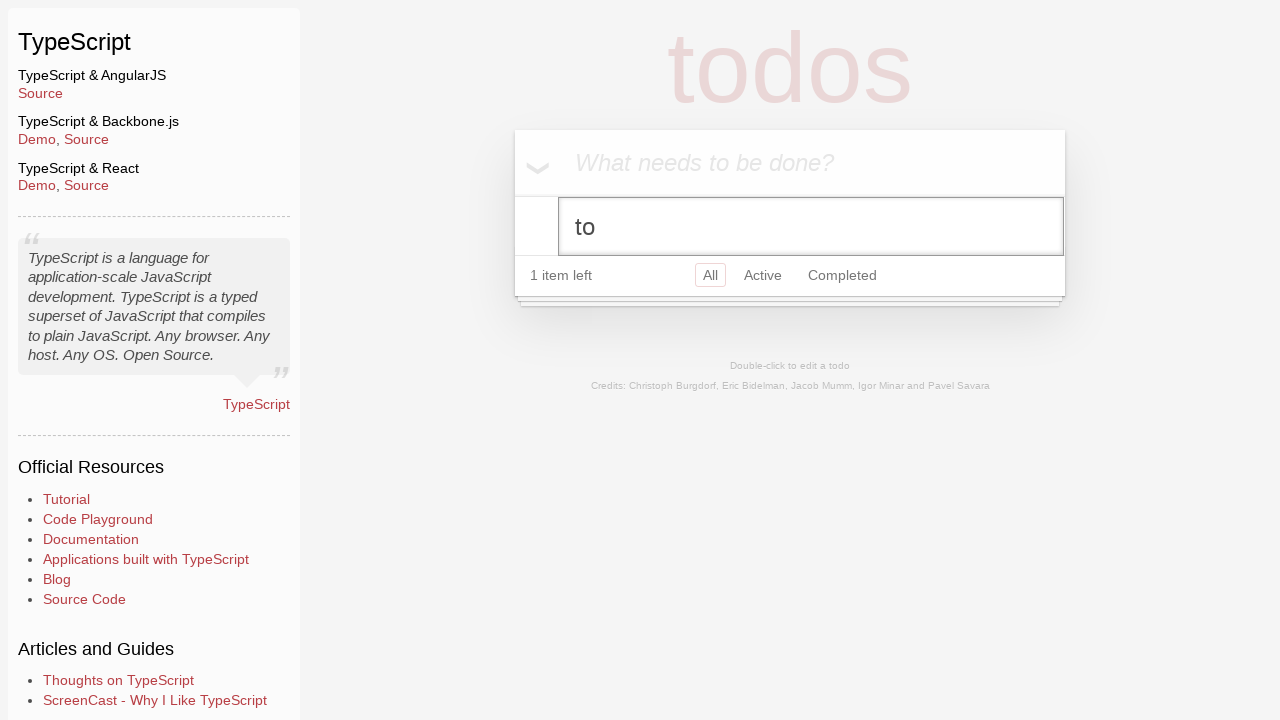

Pressed Backspace to clear character 13 of 14 on body > section > section > ul > li:nth-child(1) > form > input
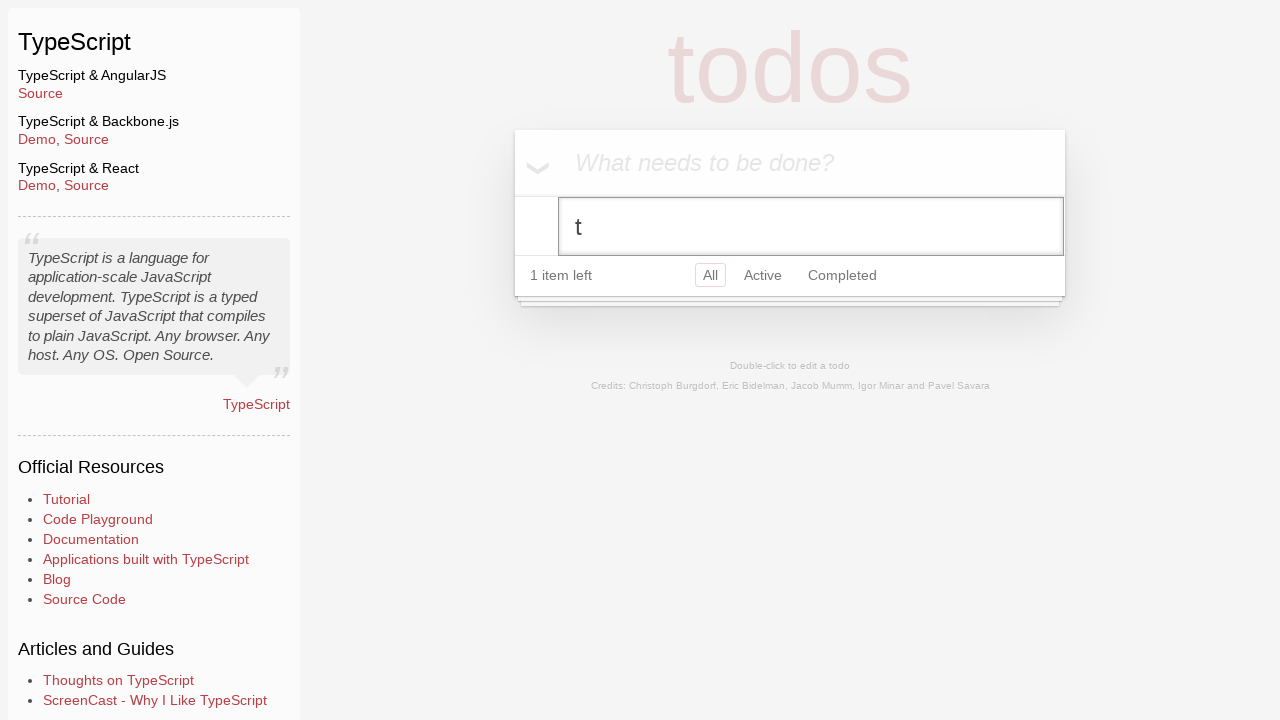

Pressed Backspace to clear character 14 of 14 on body > section > section > ul > li:nth-child(1) > form > input
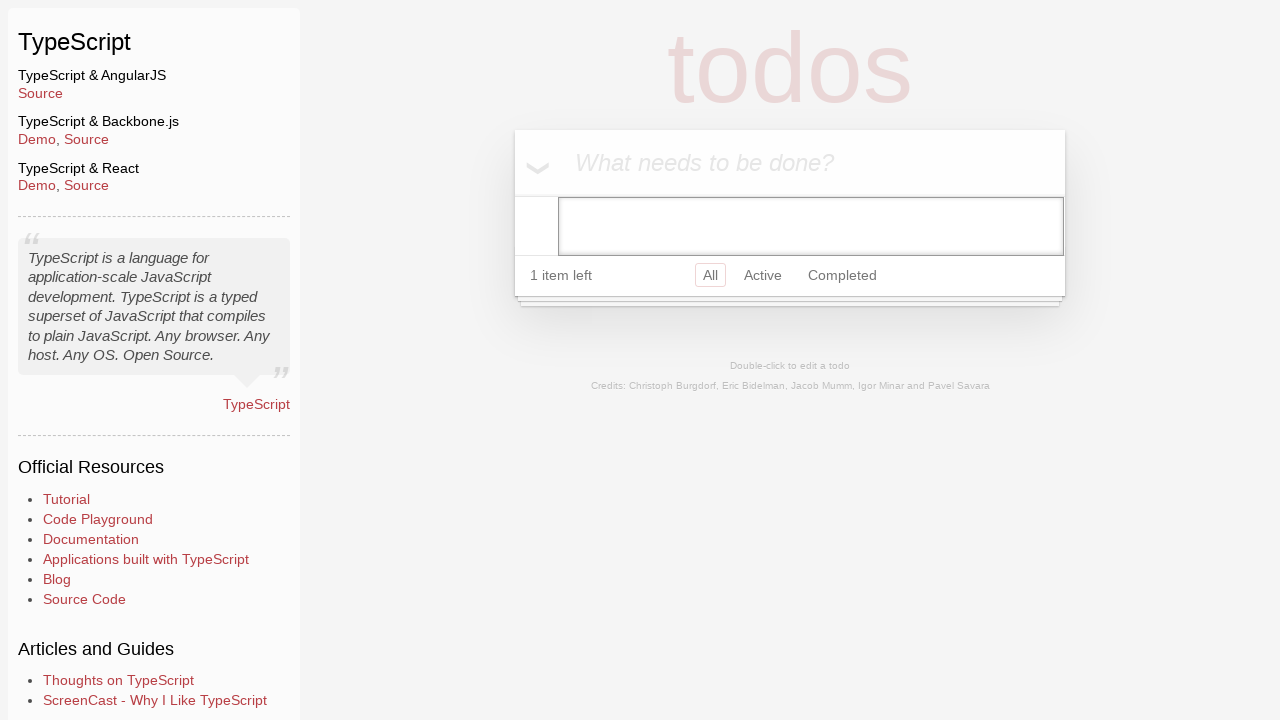

Pressed Enter to confirm empty todo, triggering deletion on body > section > section > ul > li:nth-child(1) > form > input
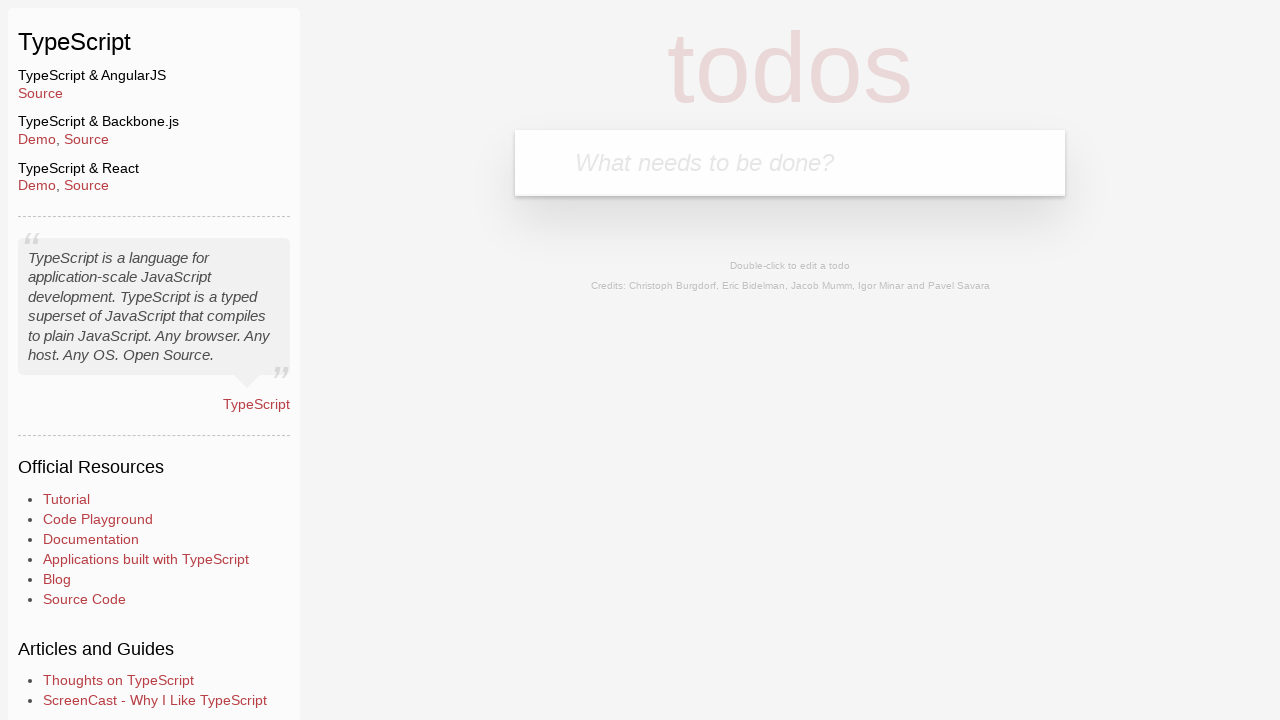

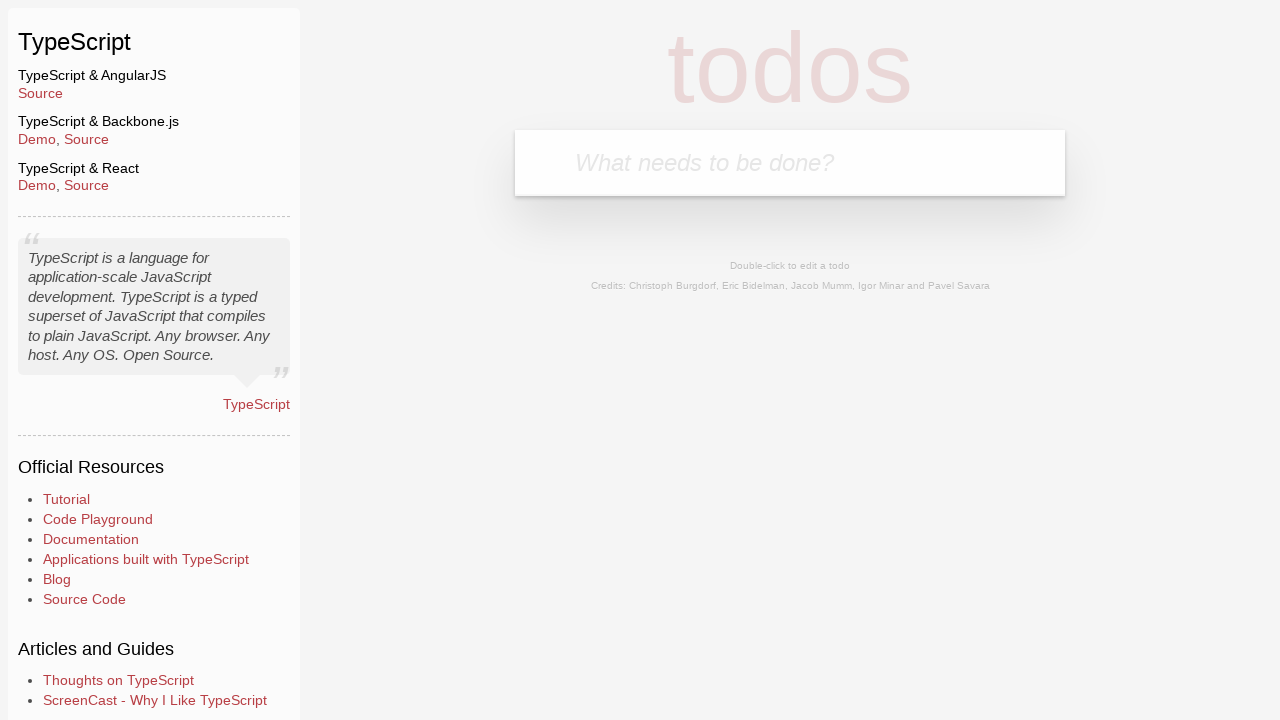